Tests train search functionality on erail.in by entering from and to stations, unchecking date filter, and verifying train list results

Starting URL: https://erail.in/

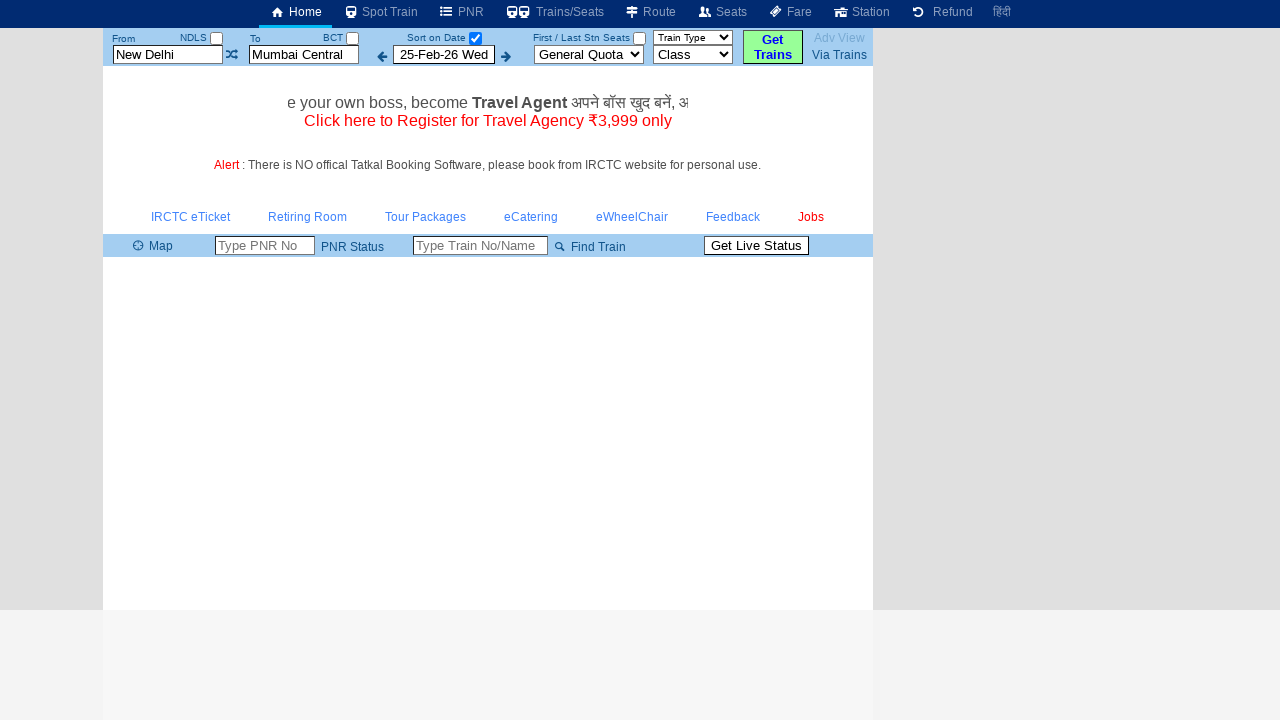

Cleared from station input field on xpath=//input[@id='txtStationFrom']
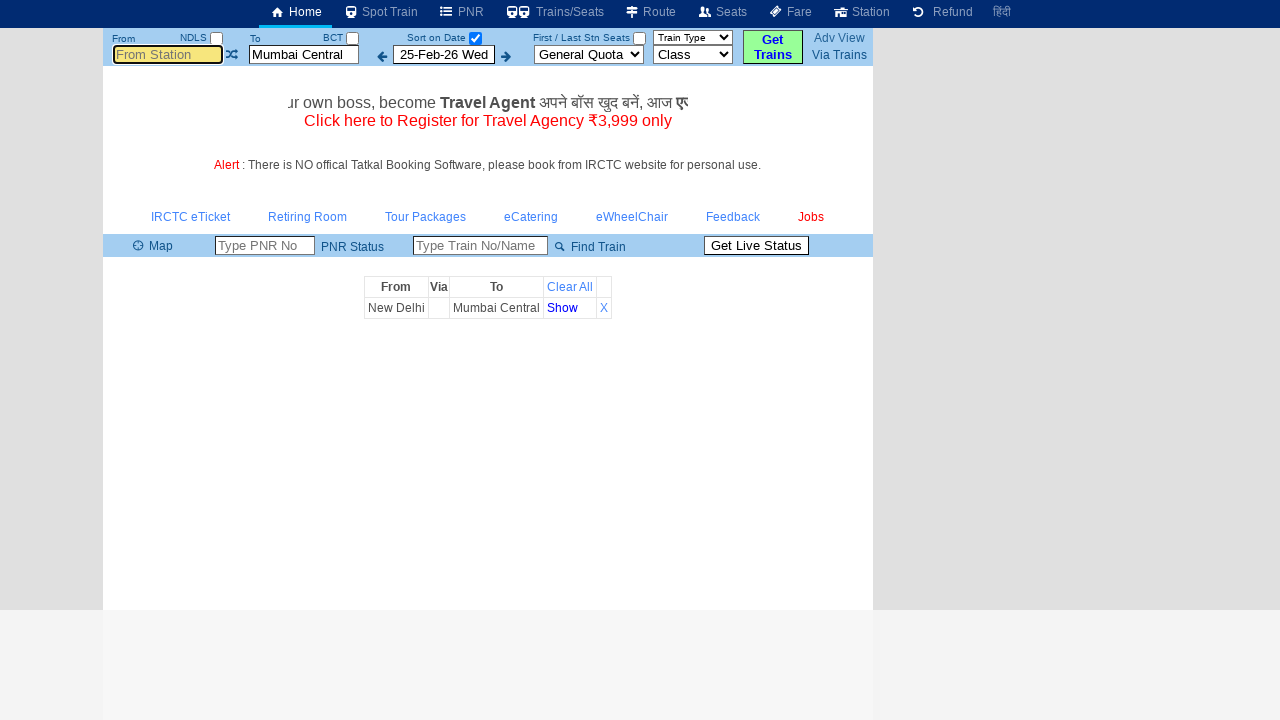

Entered 'ms' in from station field on xpath=//input[@id='txtStationFrom']
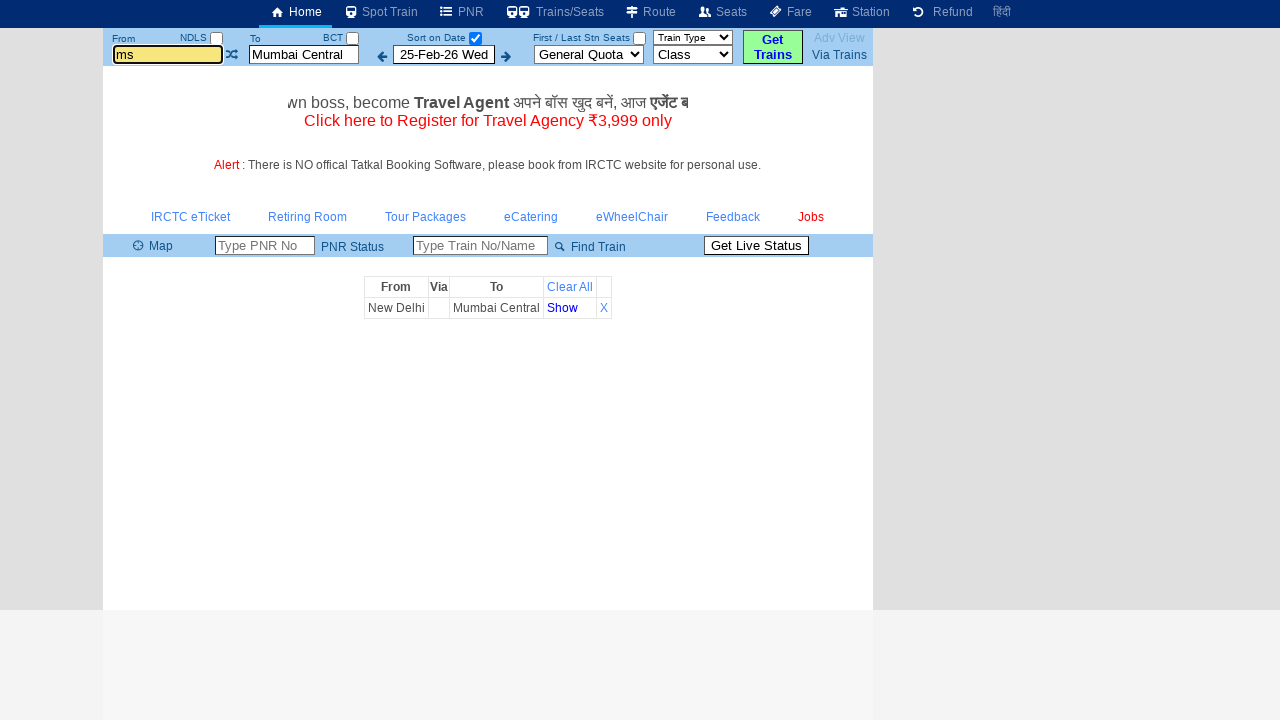

Pressed Tab to confirm from station selection on xpath=//input[@id='txtStationFrom']
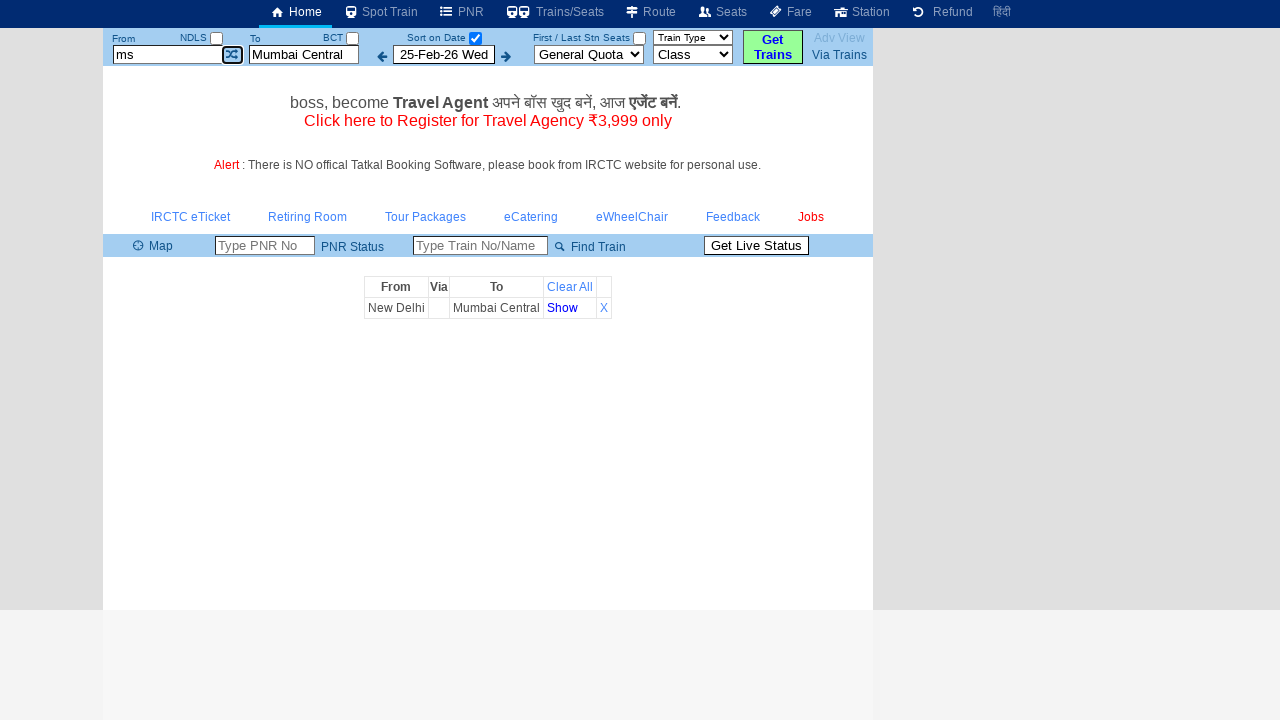

Cleared to station input field on xpath=//input[@id='txtStationTo']
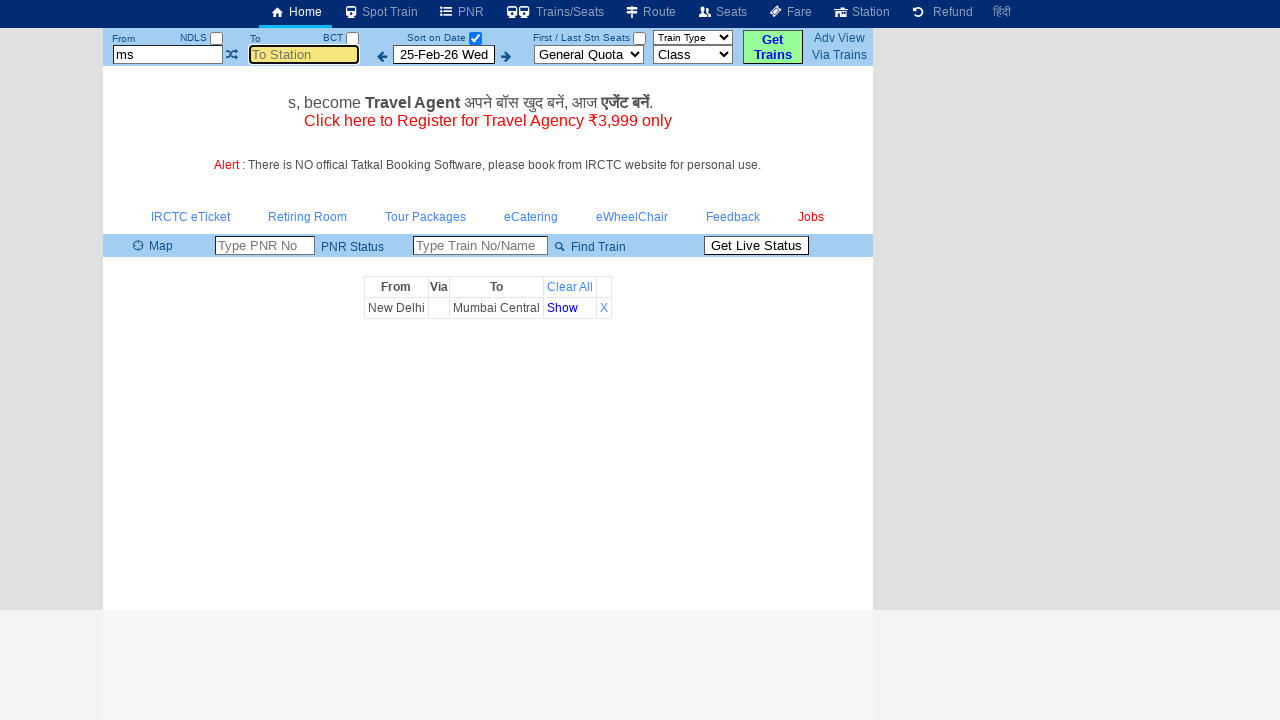

Entered 'mdu' in to station field on xpath=//input[@id='txtStationTo']
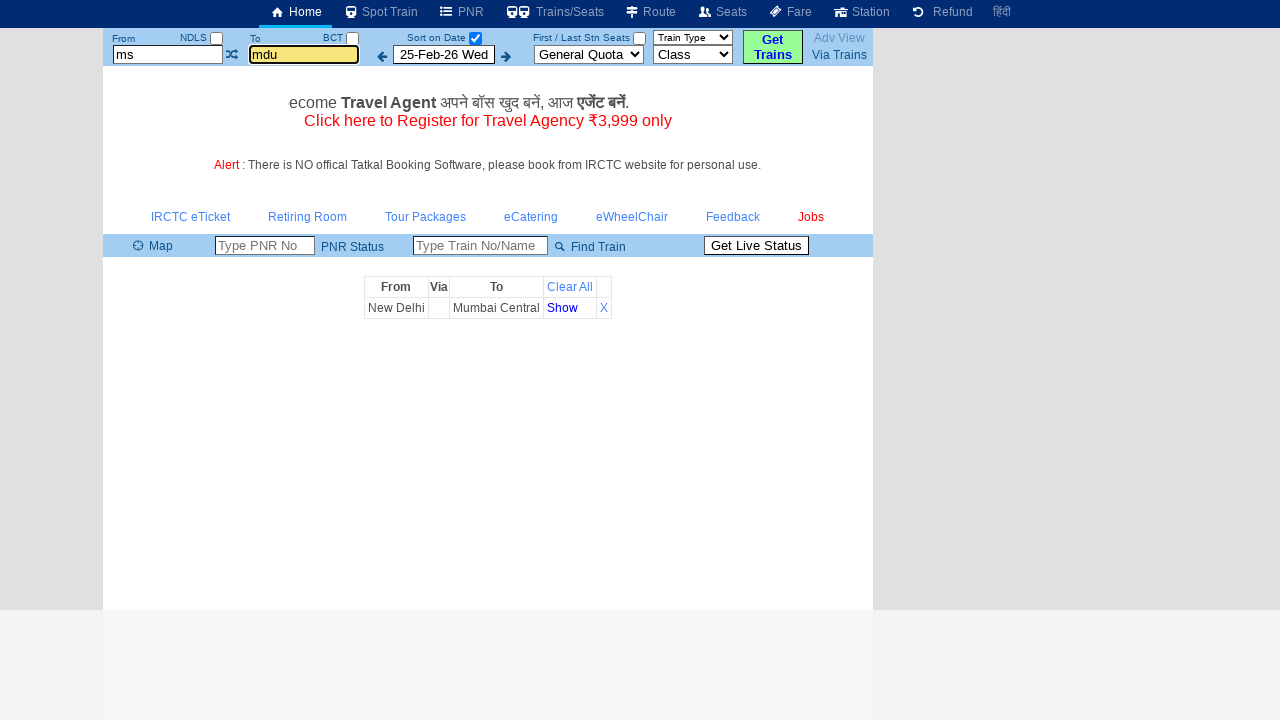

Pressed Tab to confirm to station selection on xpath=//input[@id='txtStationTo']
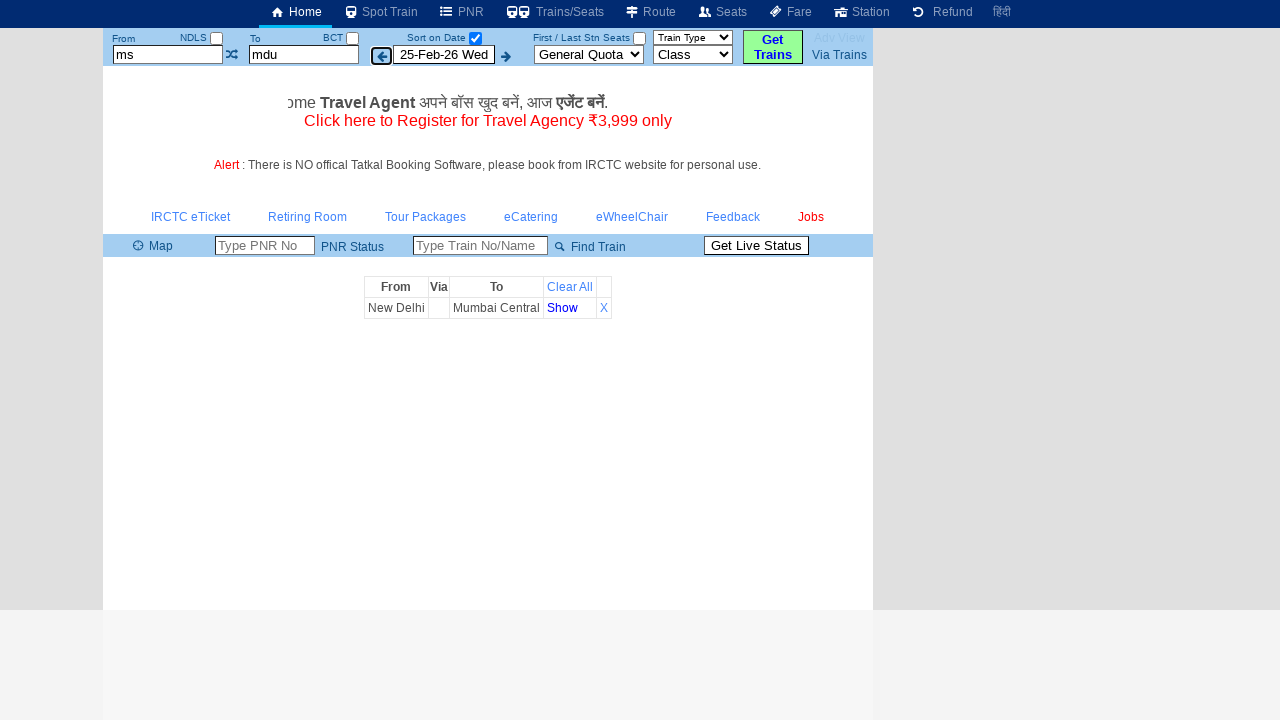

Unchecked the 'Sort on Date' checkbox to remove date filter at (475, 38) on xpath=//input[@id='chkSelectDateOnly']
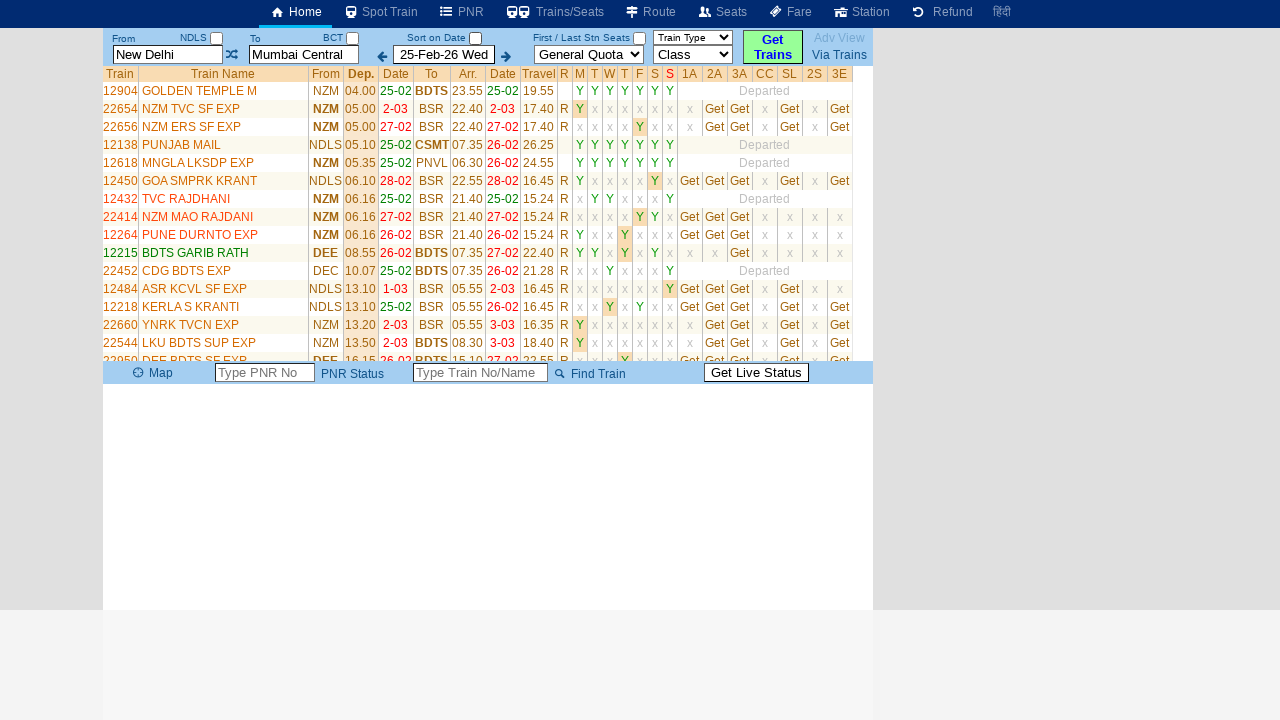

Train list table loaded and is visible
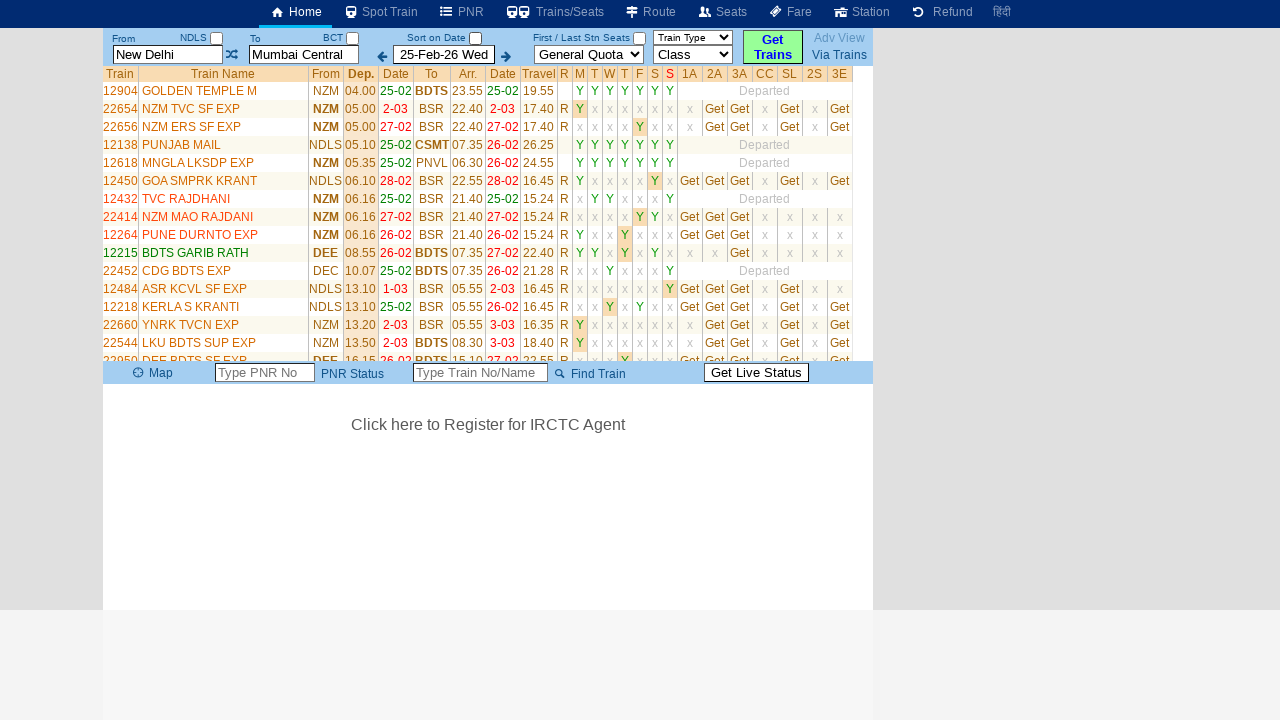

Retrieved 34 train elements from the results table
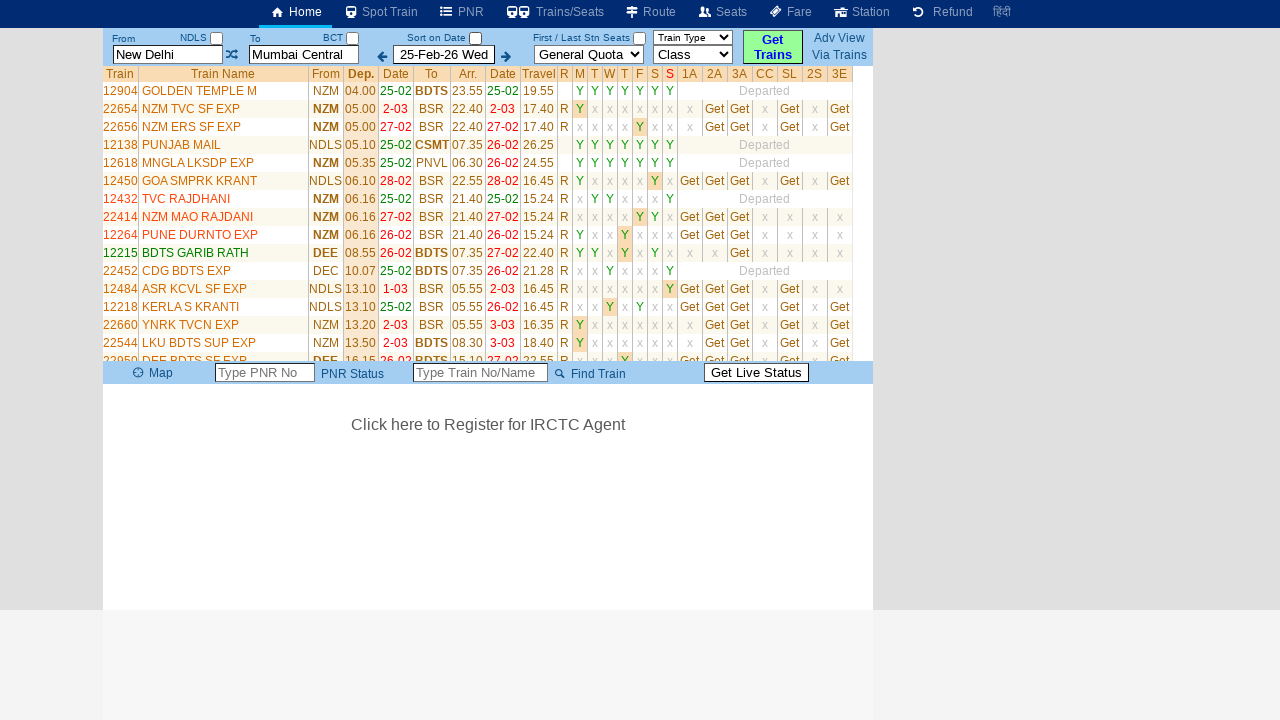

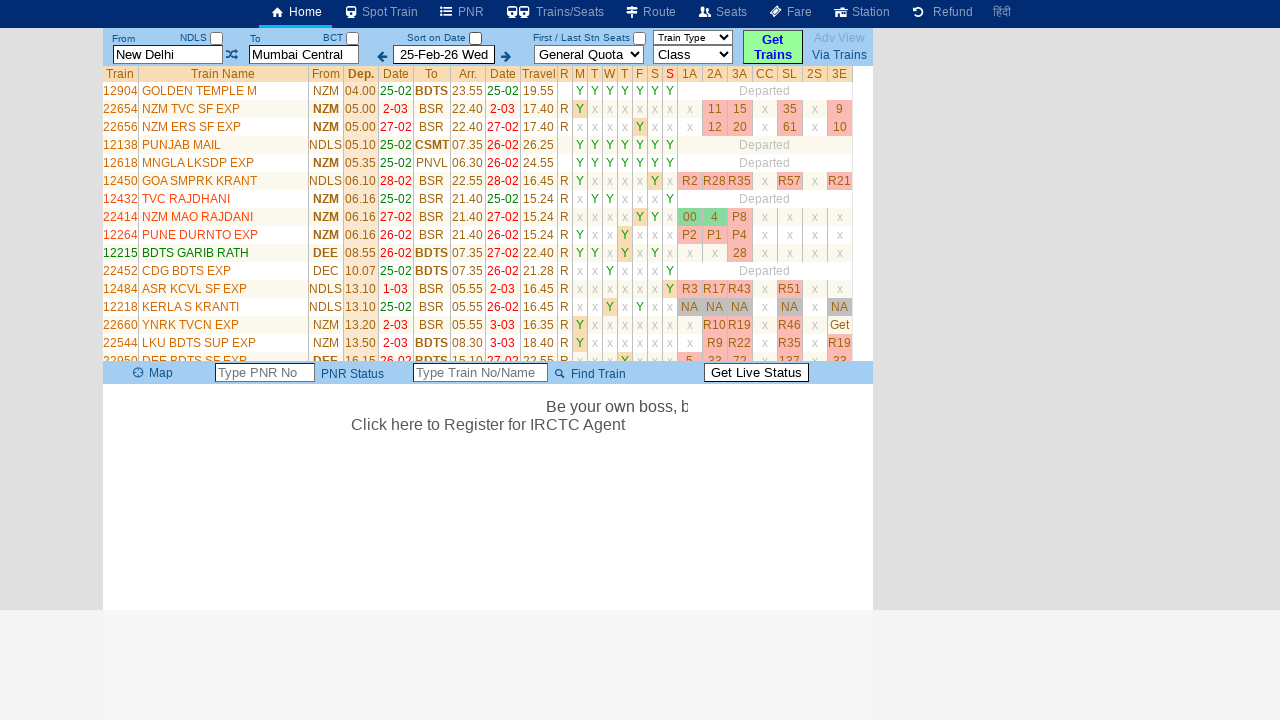